Tests clicking a button that triggers a JavaScript alert and accepting the alert

Starting URL: https://demoqa.com/alerts

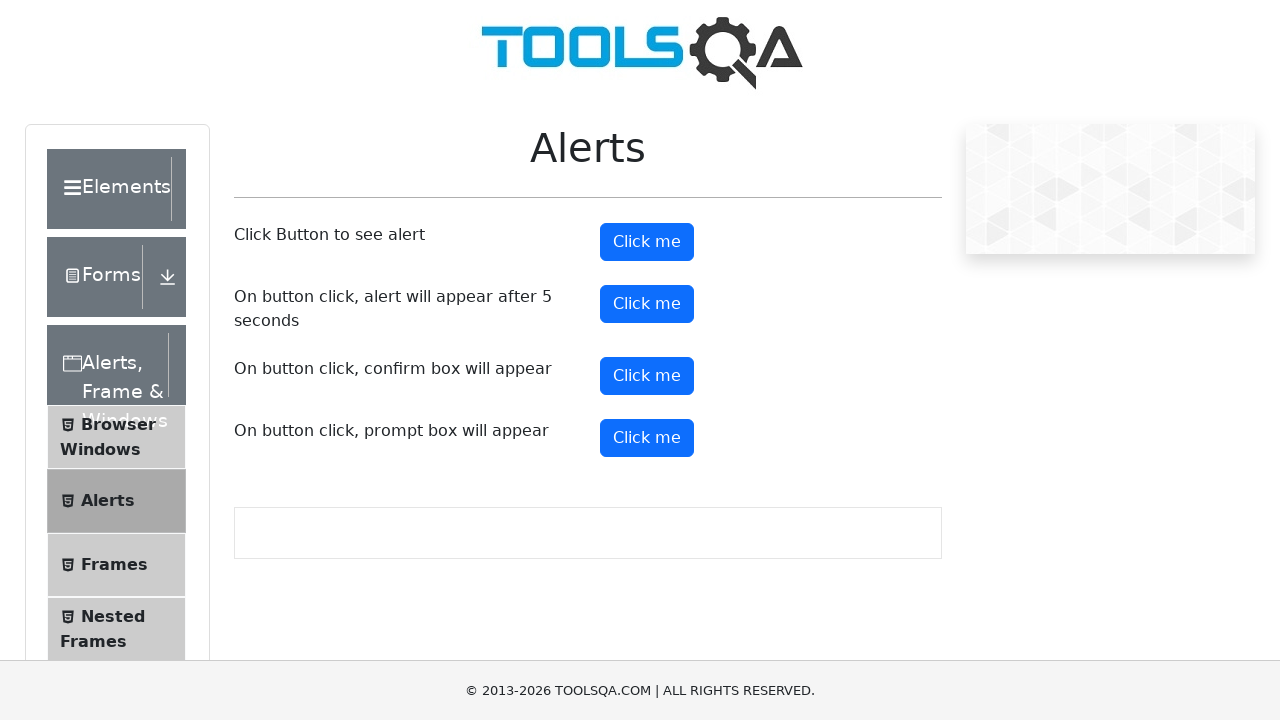

Set up dialog handler to automatically accept alerts
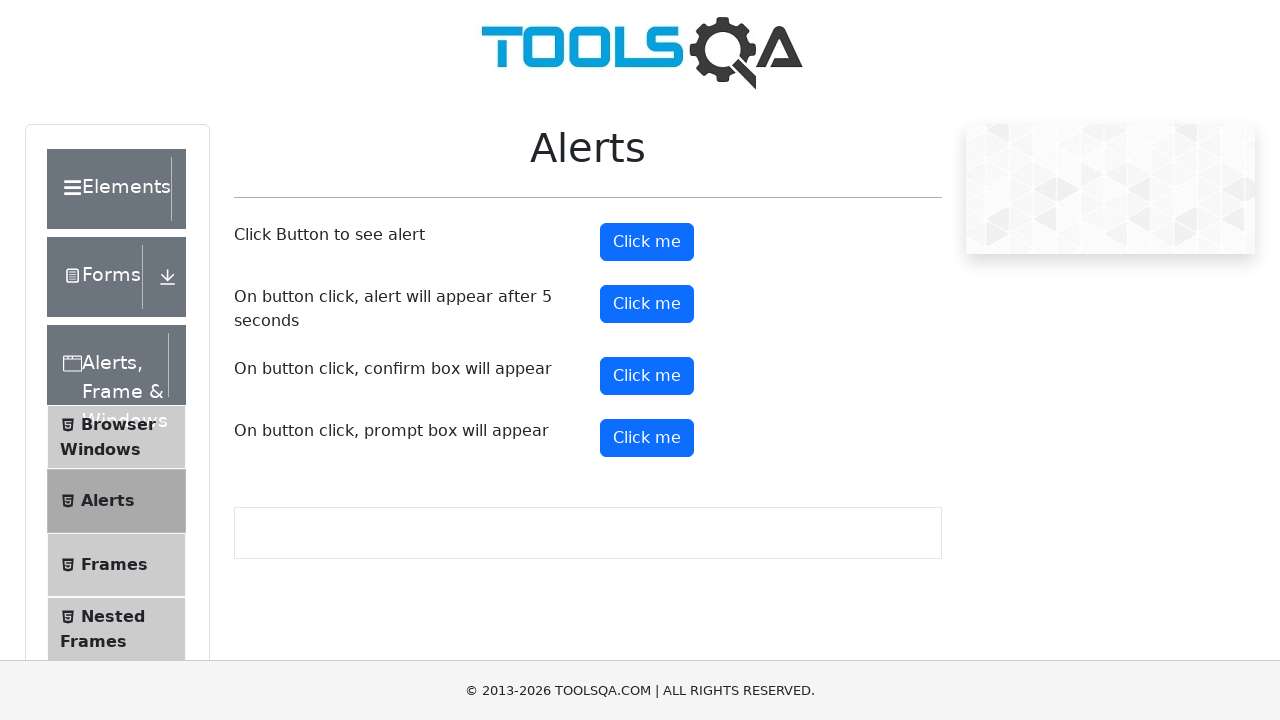

Clicked the alert button to trigger JavaScript alert at (647, 242) on #alertButton
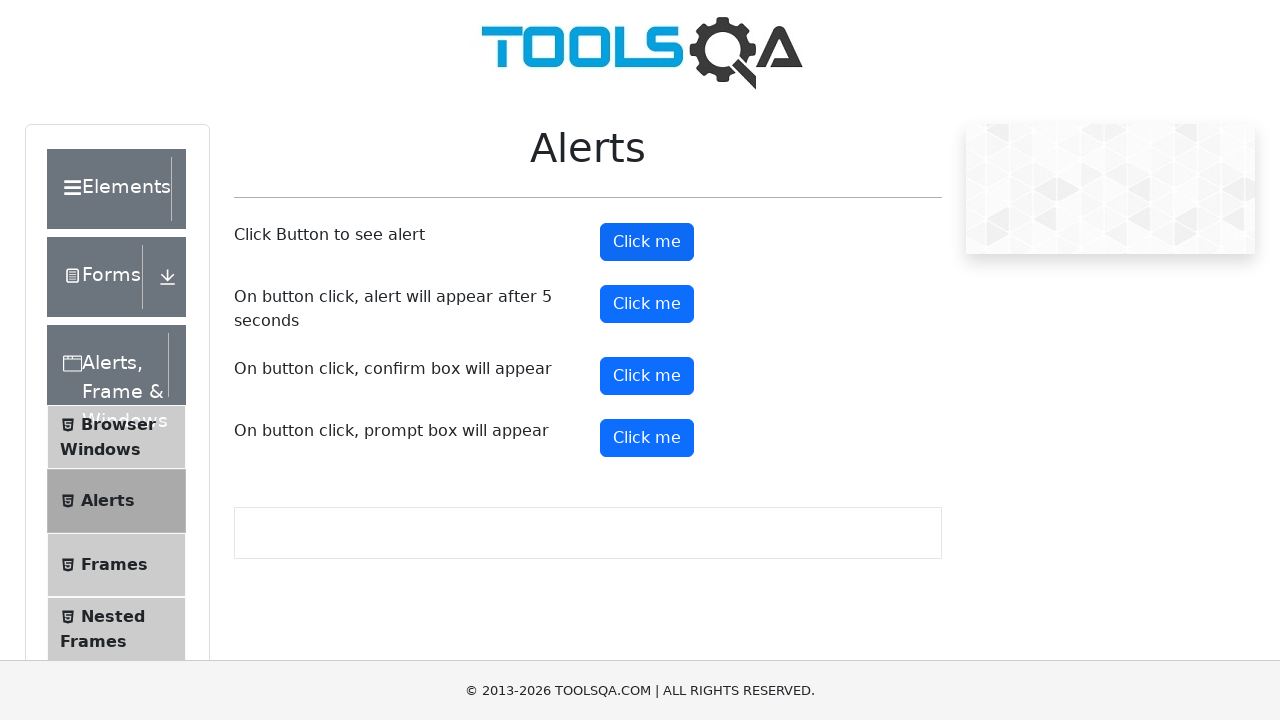

Waited for alert to be processed and accepted
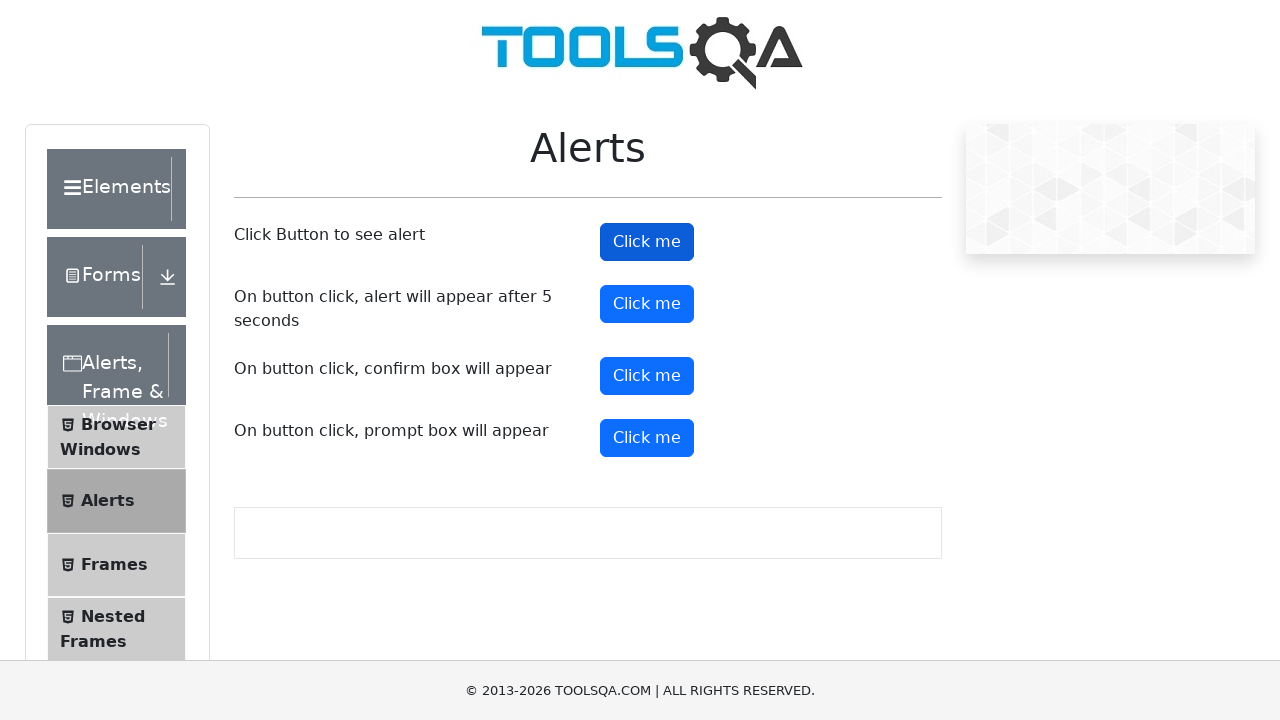

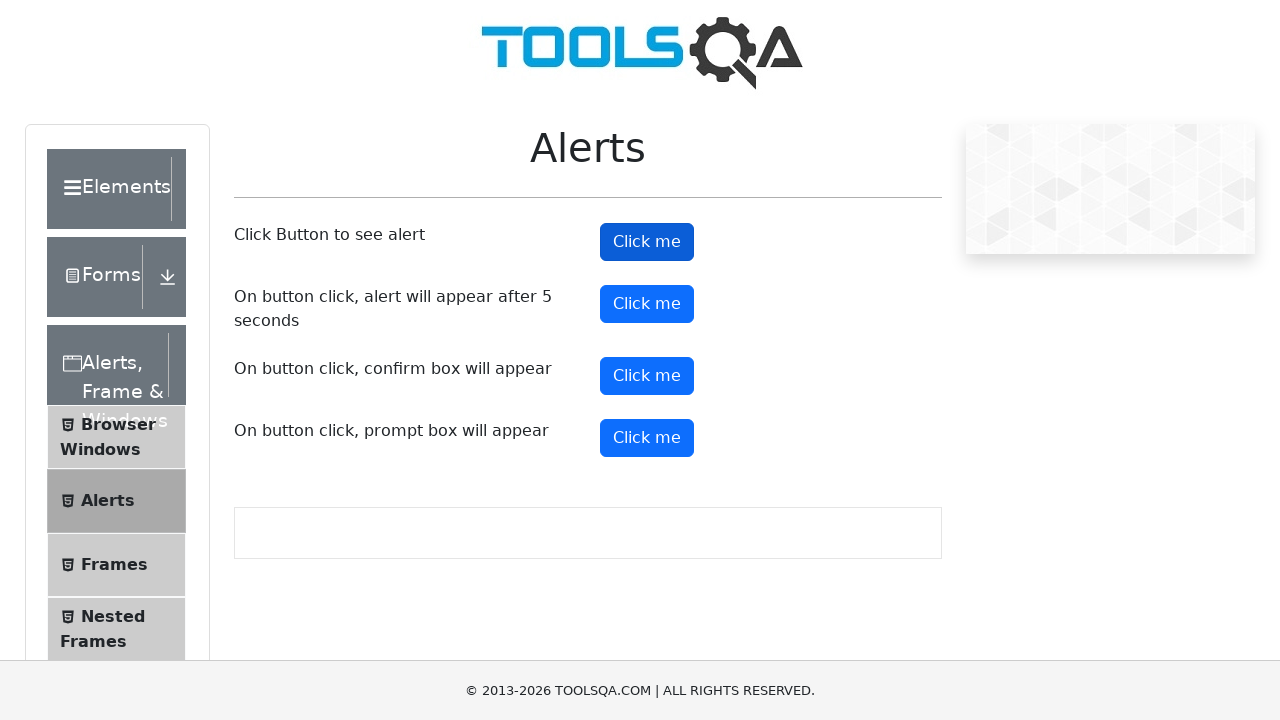